Navigates to the VCTC Pune educational institution website and verifies it loads

Starting URL: https://vctcpune.com/

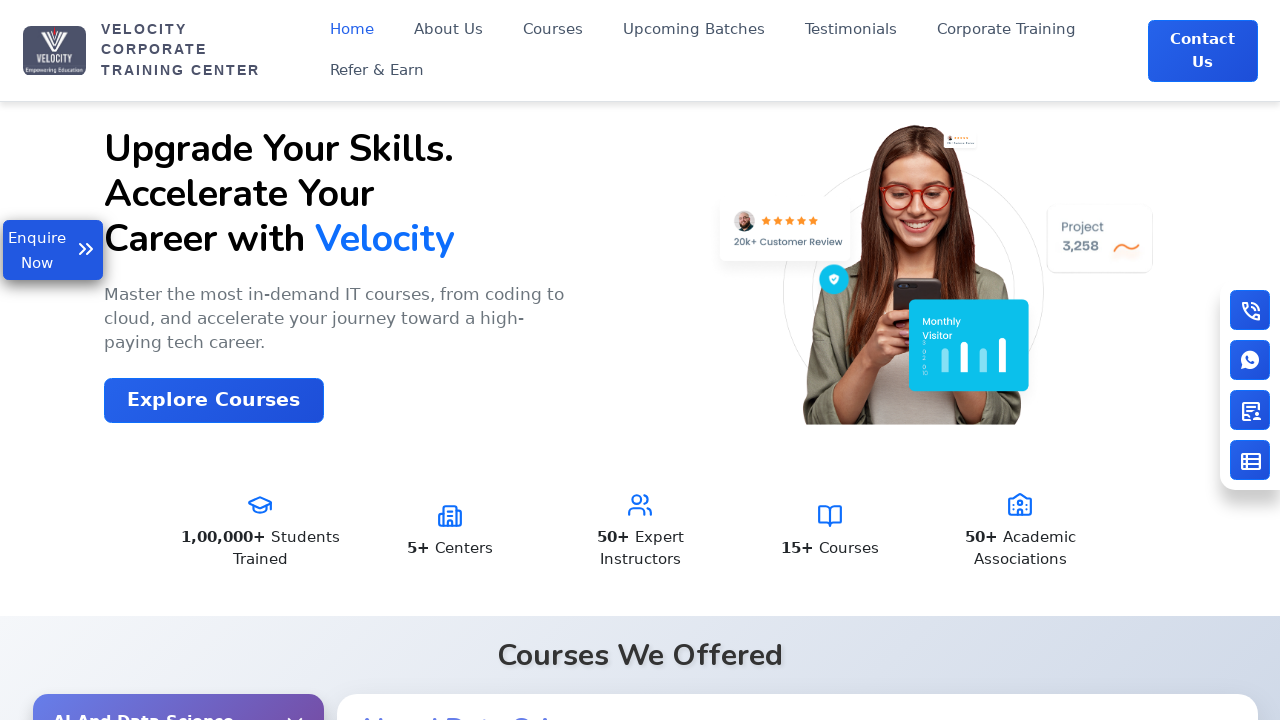

Waited for VCTC Pune website to load (DOM content loaded)
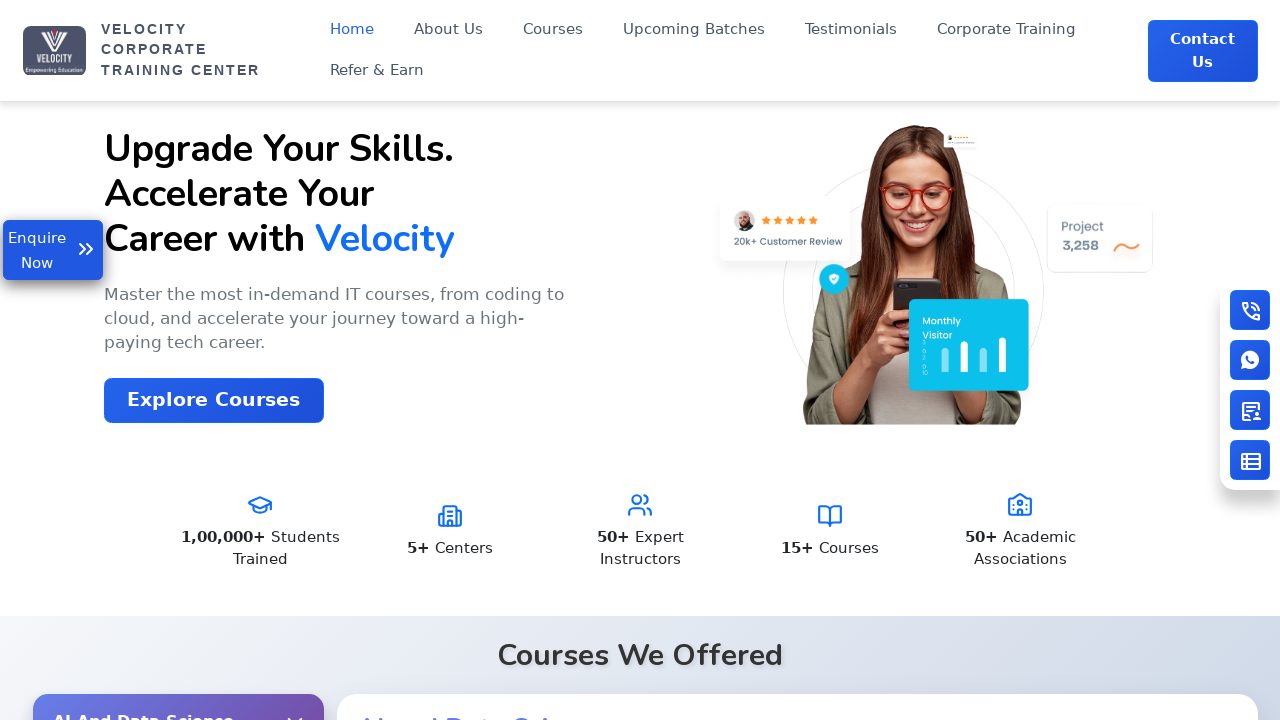

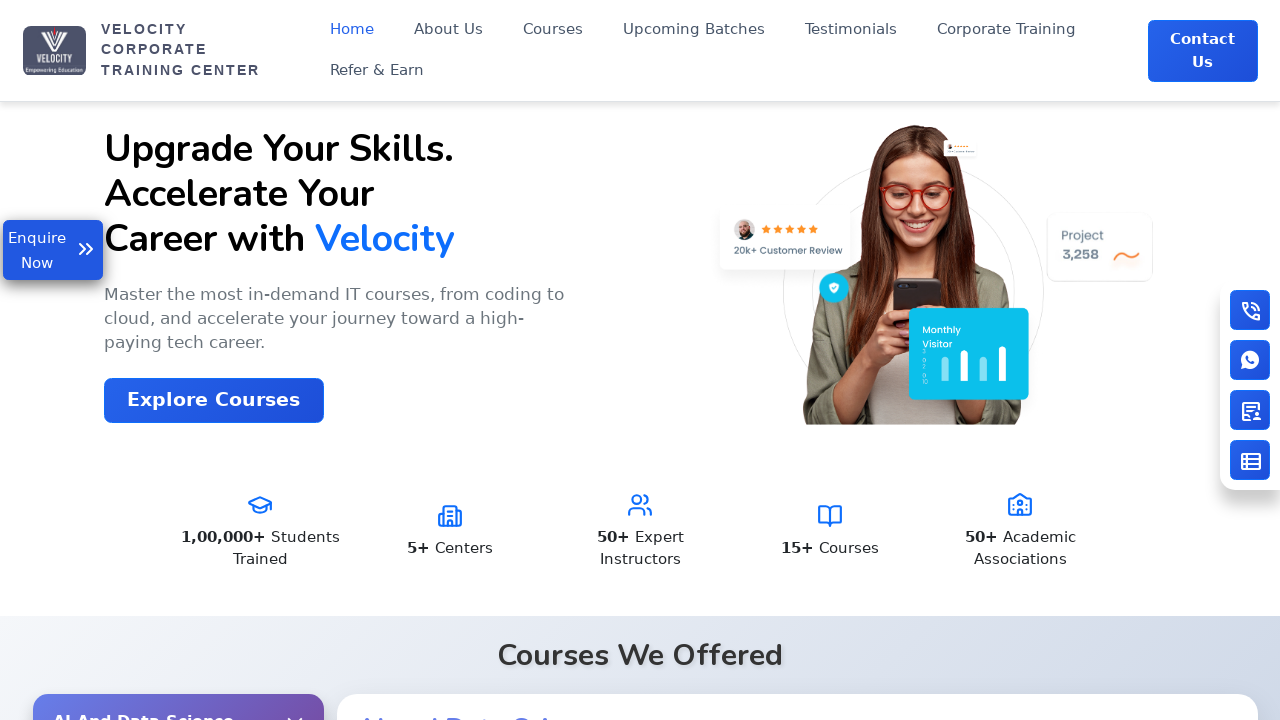